Tests multiple window handling by opening popup windows and switching between them, interacting with elements in each window

Starting URL: https://omayo.blogspot.com/

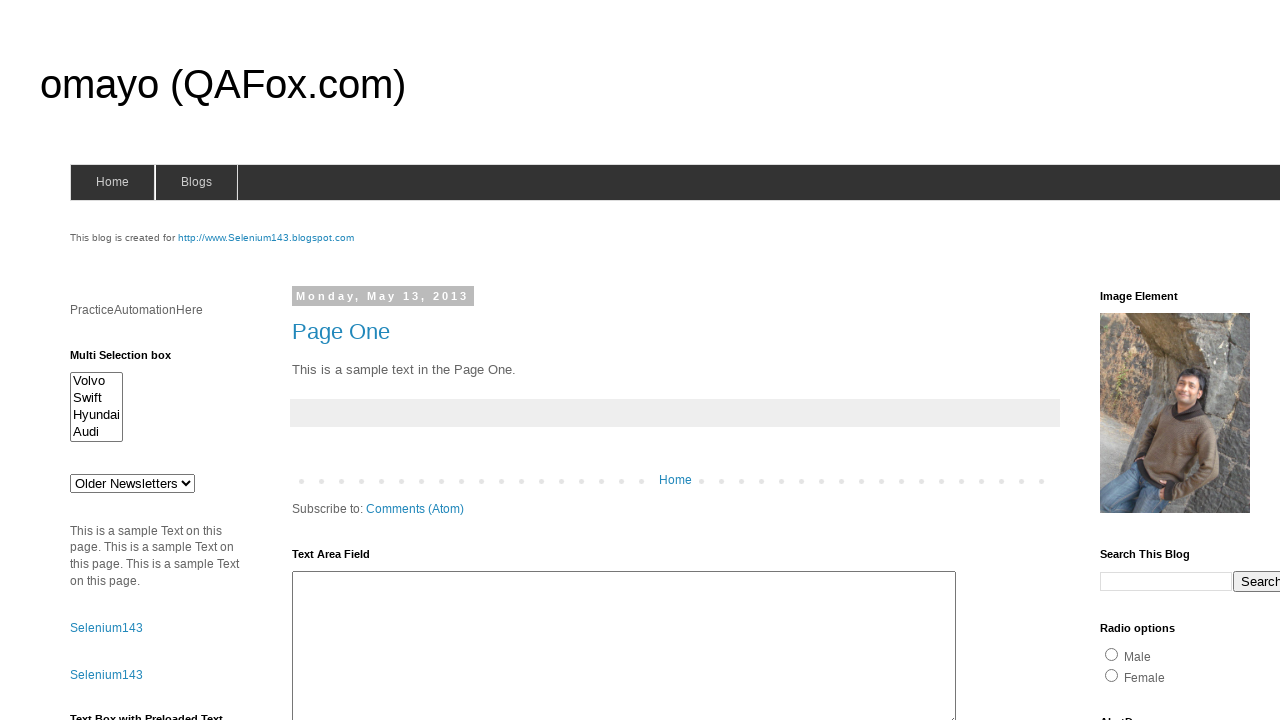

Clicked Blogger link and opened new window at (753, 673) on a:text('Blogger')
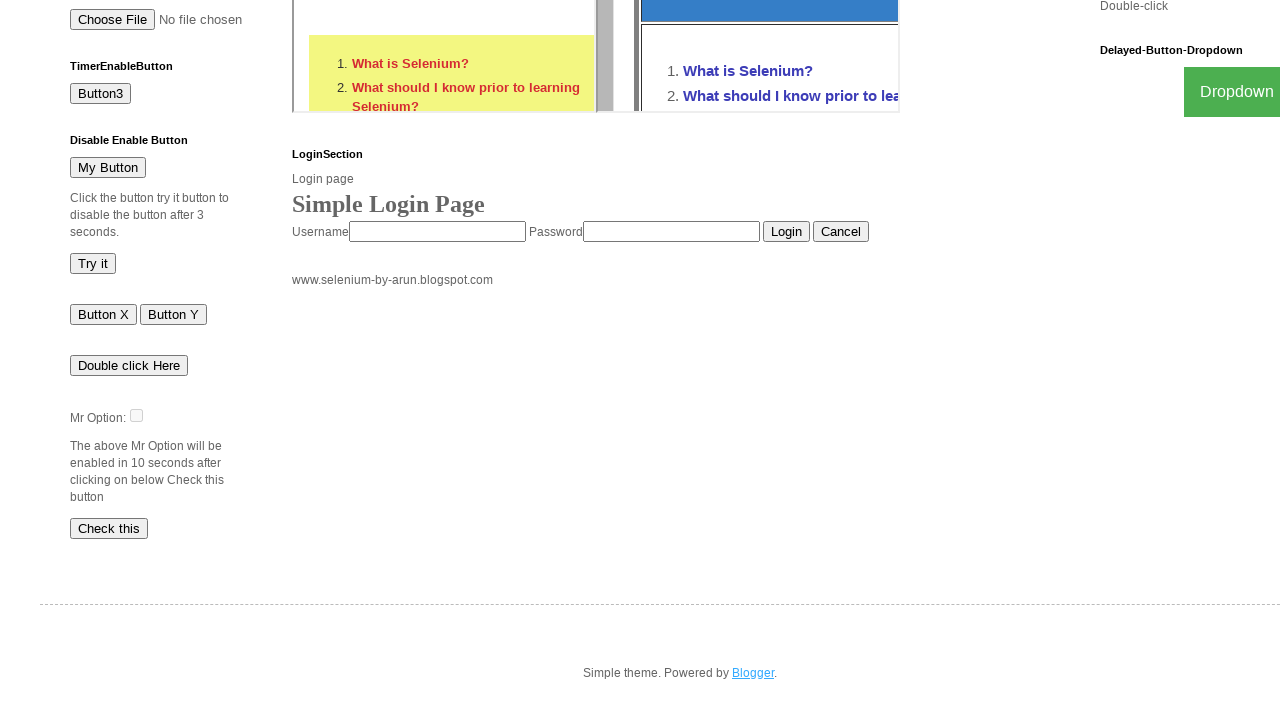

Clicked 'Open a popup window' link at (132, 360) on a:text('Open a popup window')
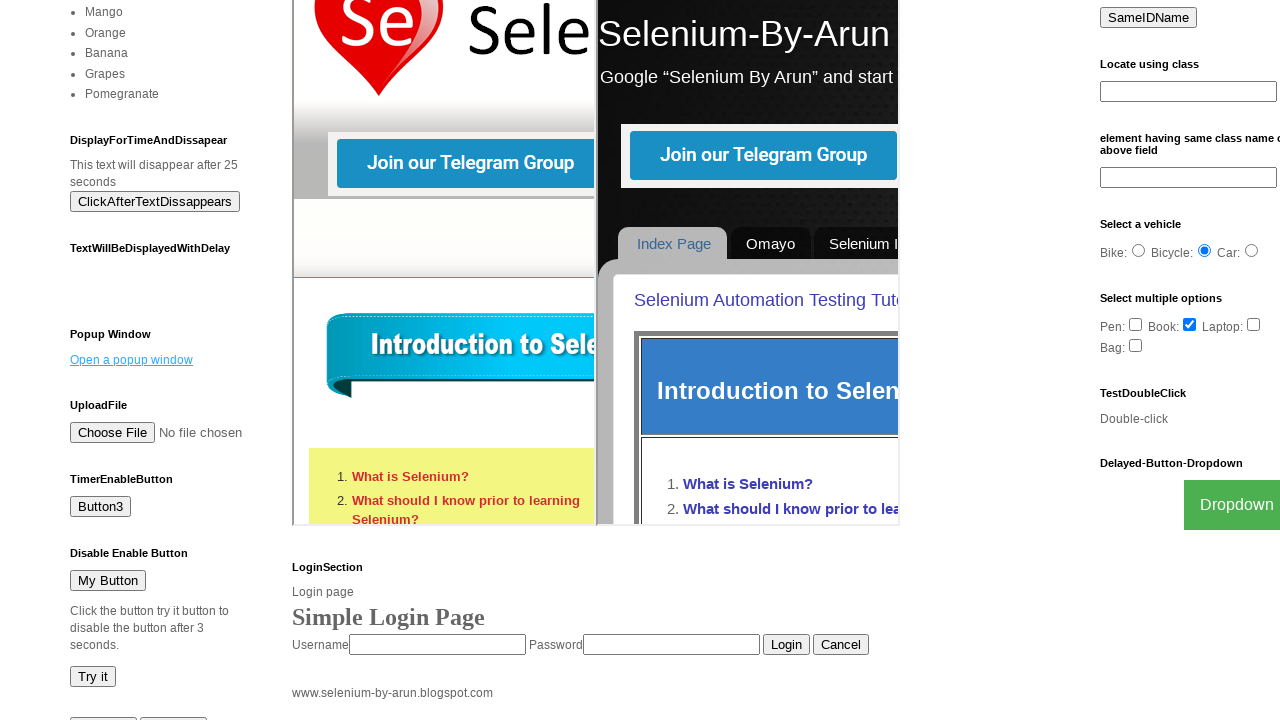

Retrieved h3 text from popup window: New Window
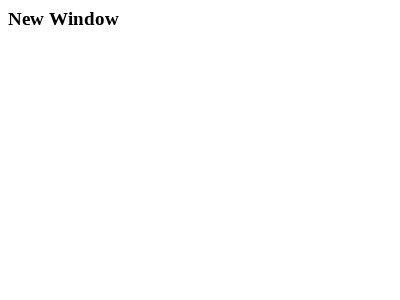

Retrieved title from Blogger window: Blogger.com - Create a unique and beautiful blog easily.
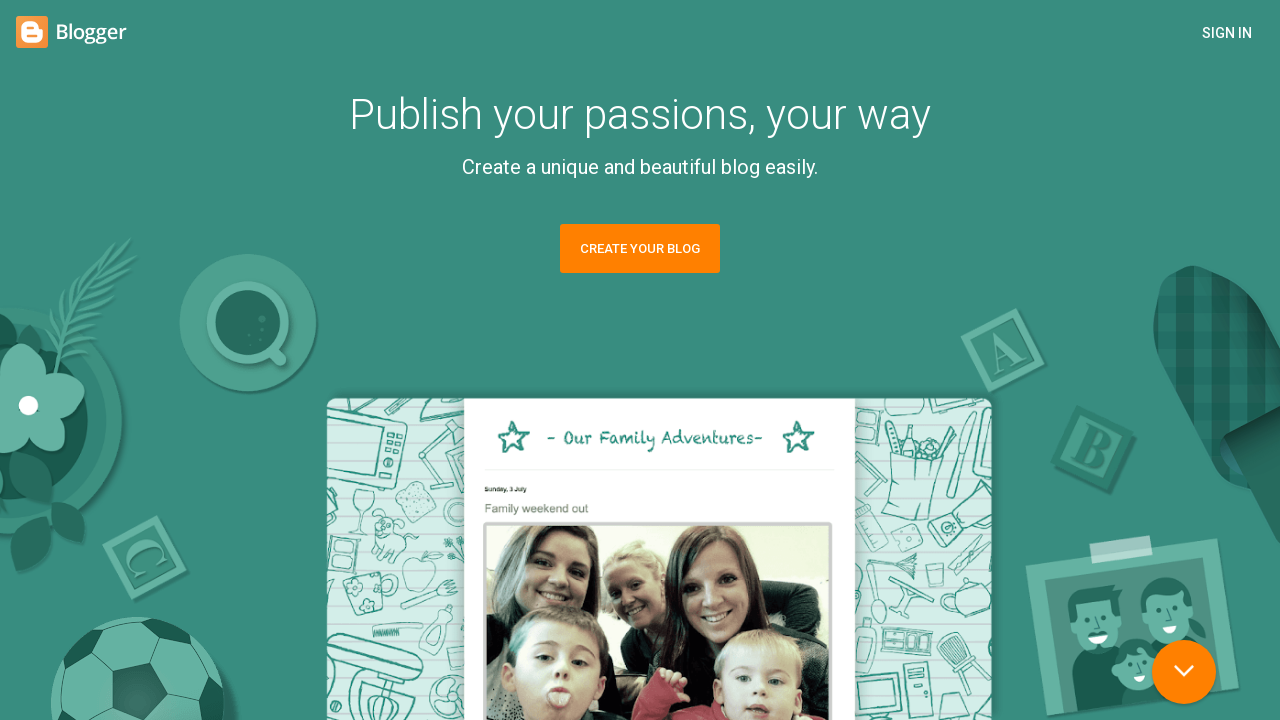

Filled text area with ' Mostafa' in main window on #ta1
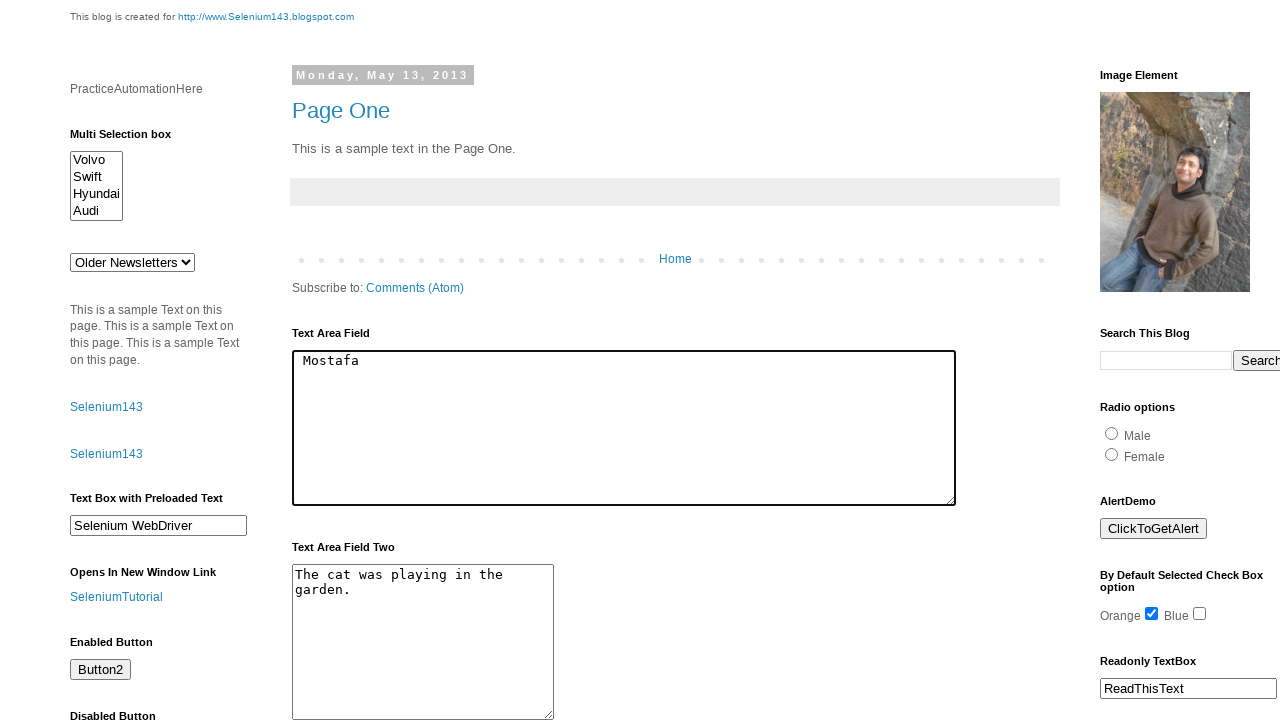

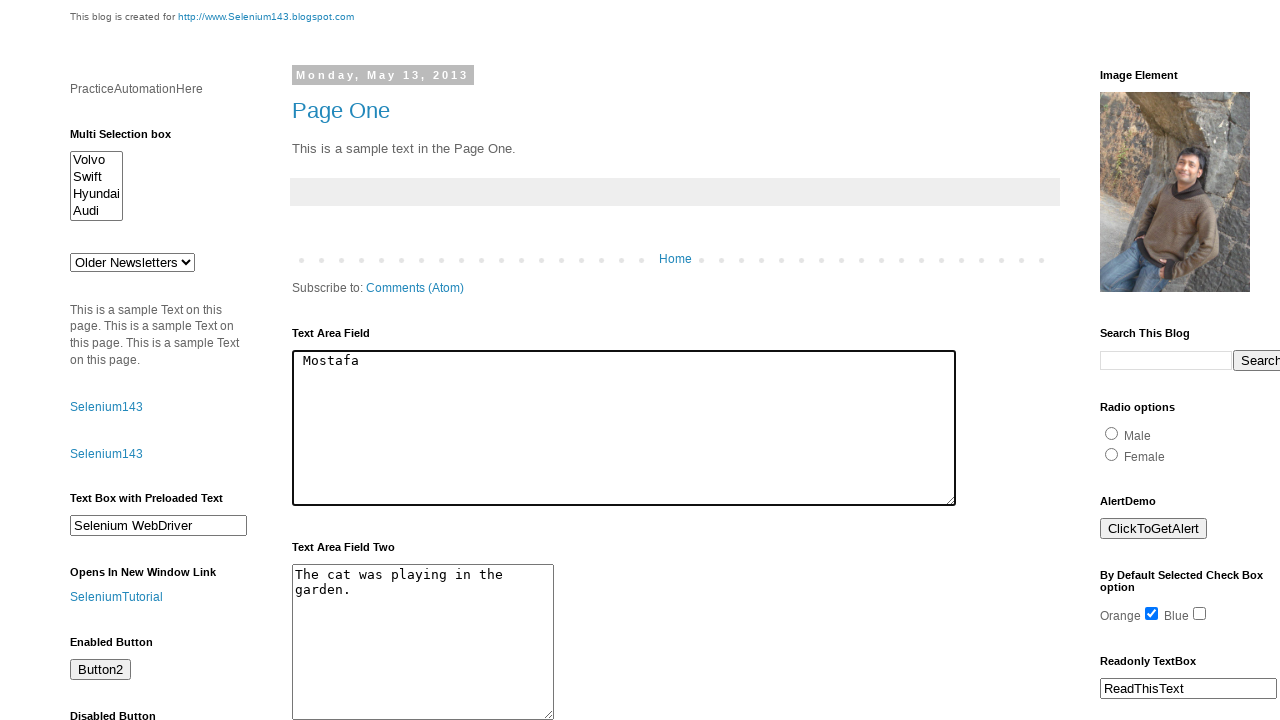